Tests disappearing elements page by clicking the About link and verifying it disappears

Starting URL: http://the-internet.herokuapp.com/

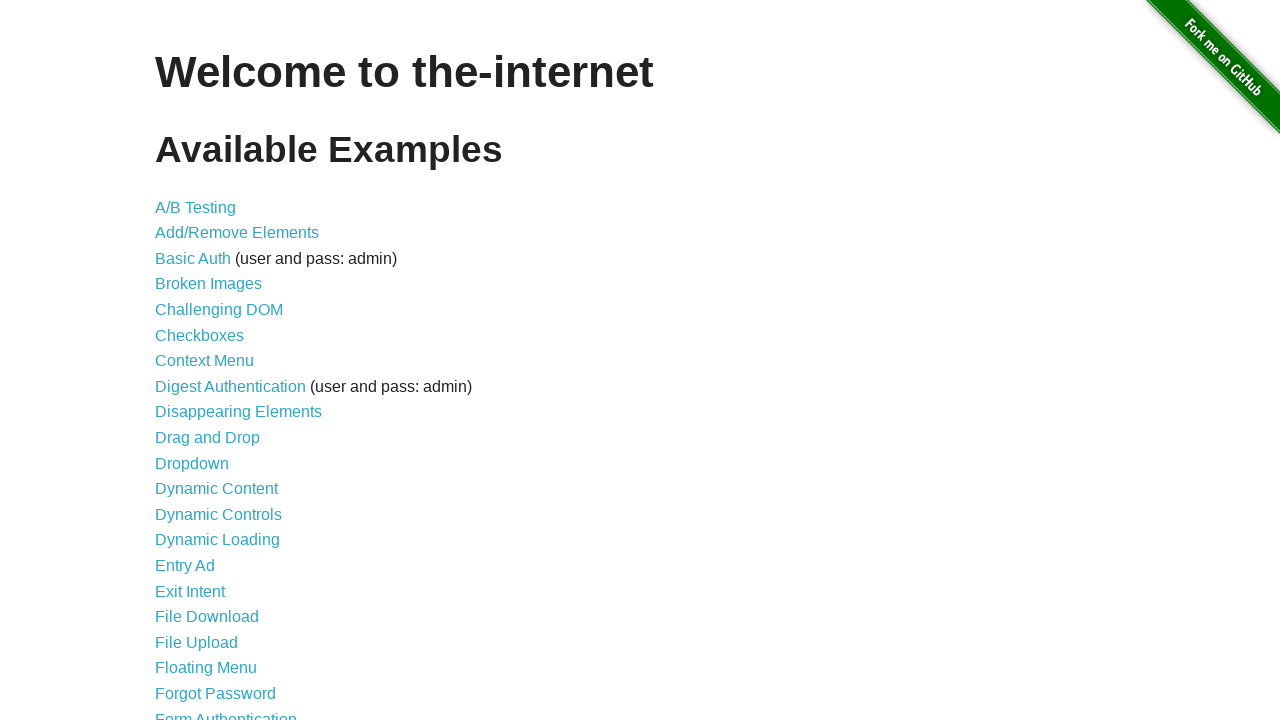

Clicked on Disappearing Elements link at (238, 412) on text=Disappearing Elements
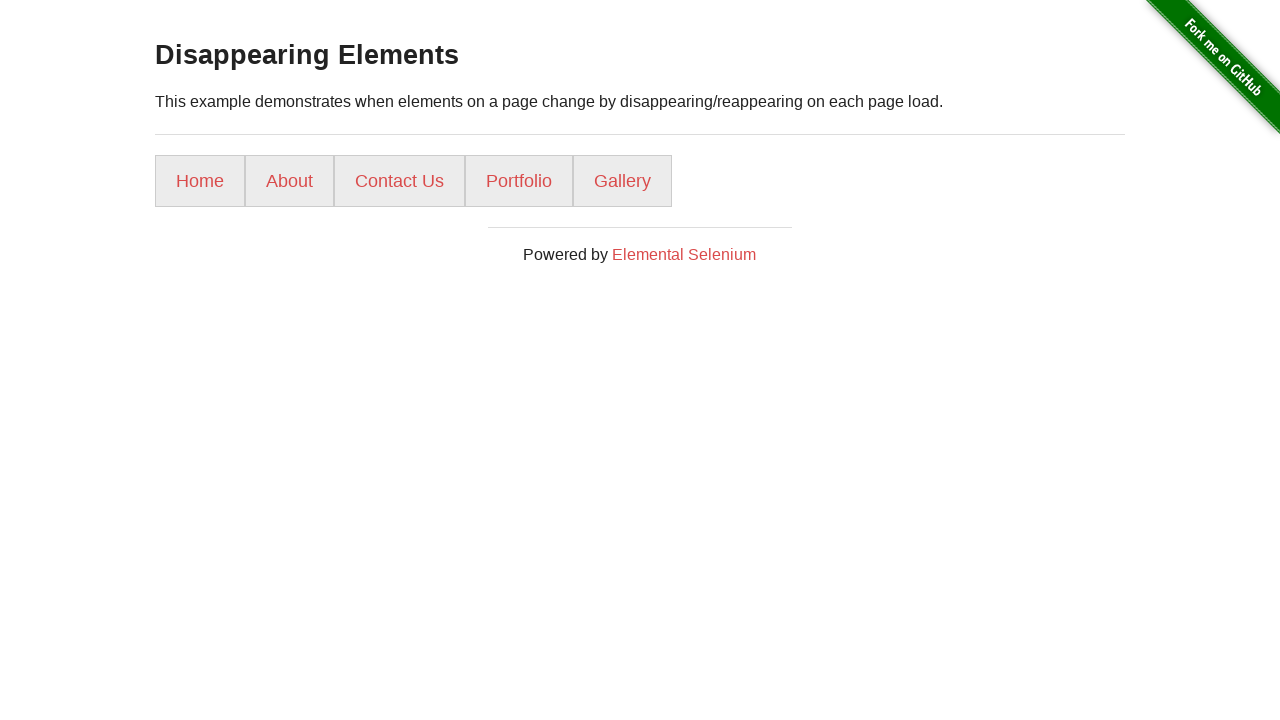

Waited for URL to contain 'disappearing_elements'
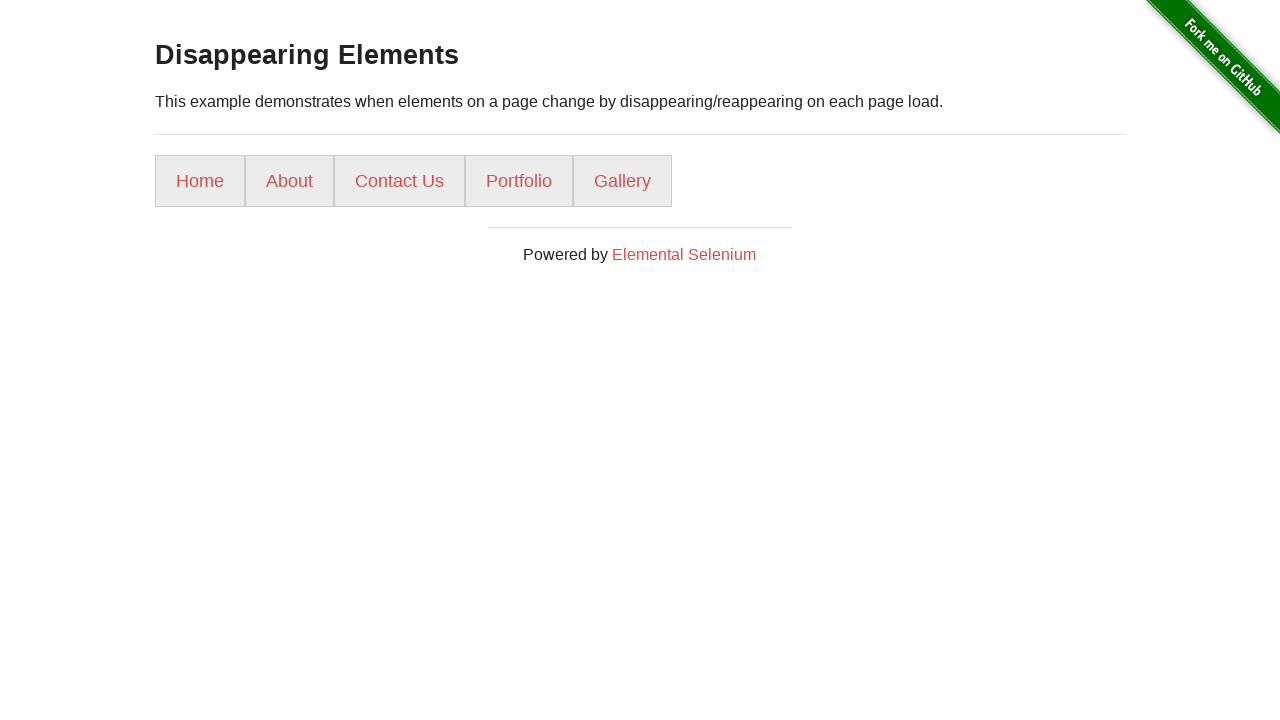

Waited for About link to appear
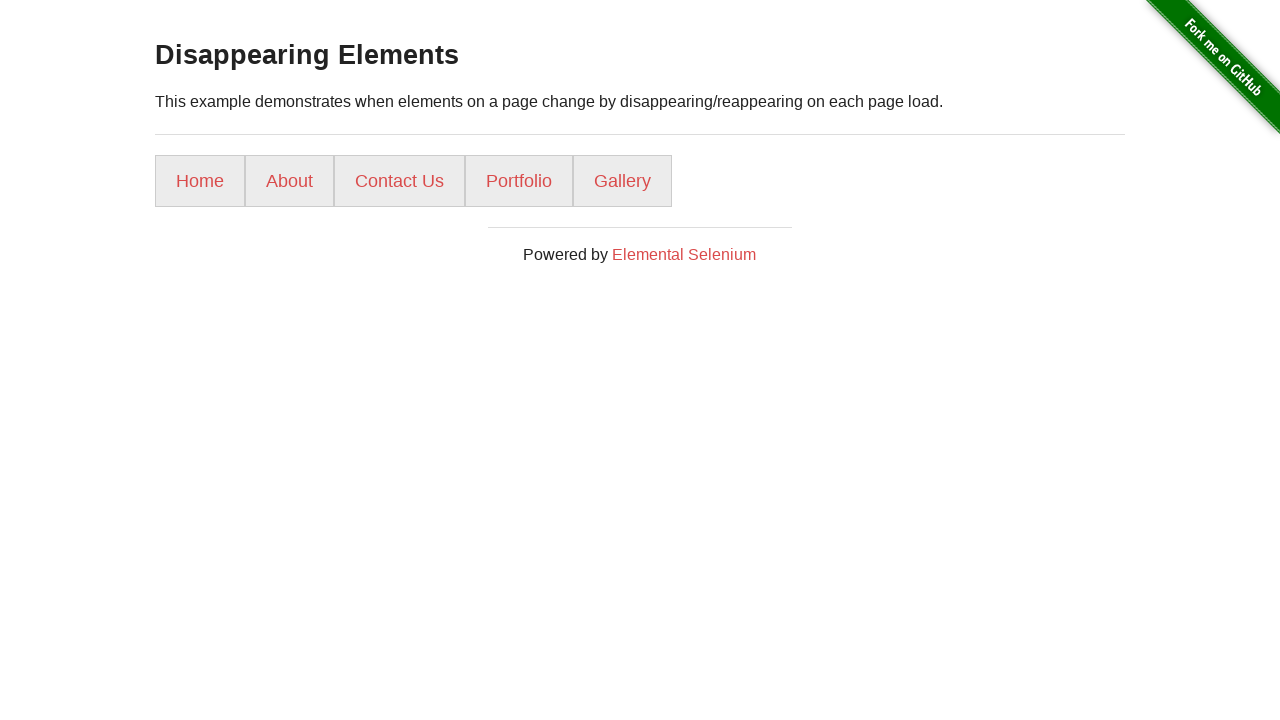

Clicked on About link at (290, 181) on text=About
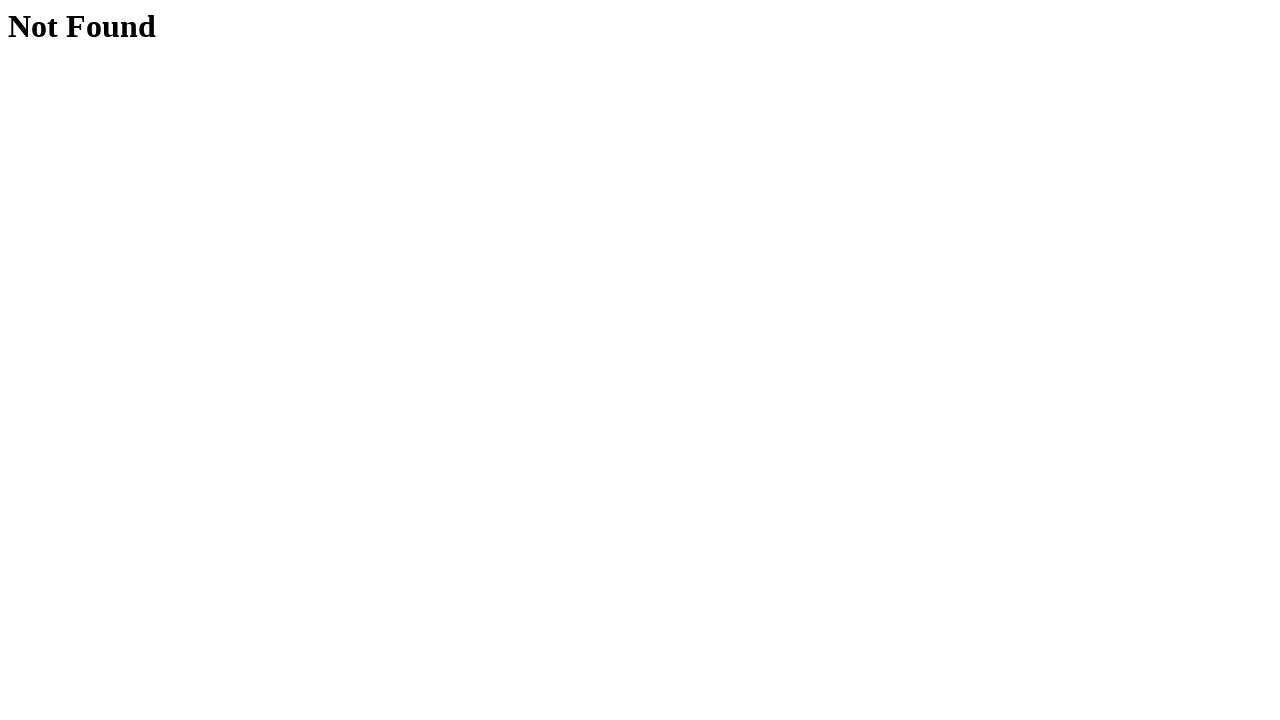

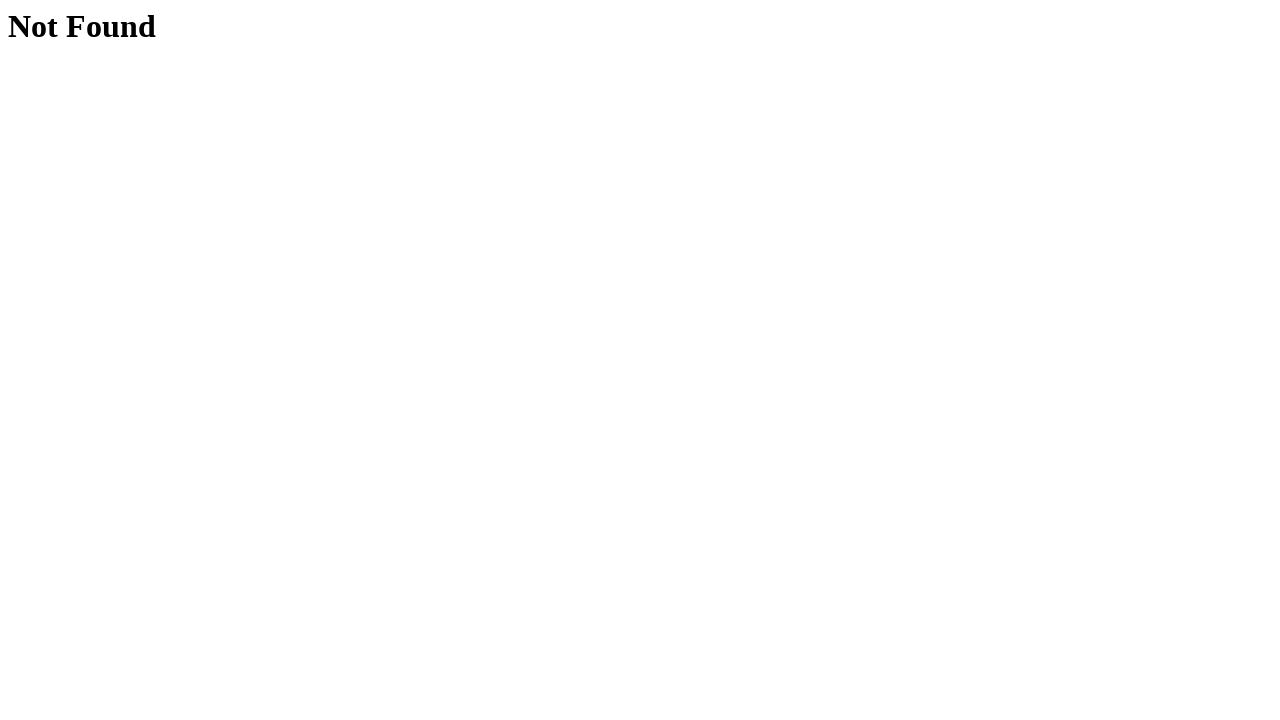